Automates filling out a Google Form by selecting grade dropdown, entering name and student ID, selecting a score rating, and submitting the form

Starting URL: https://docs.google.com/forms/d/e/1FAIpQLSePgQF5hBgXRgv3tYfilCuu5TfUUjmuSAw3qflQ3GAX7LGJcw/viewform

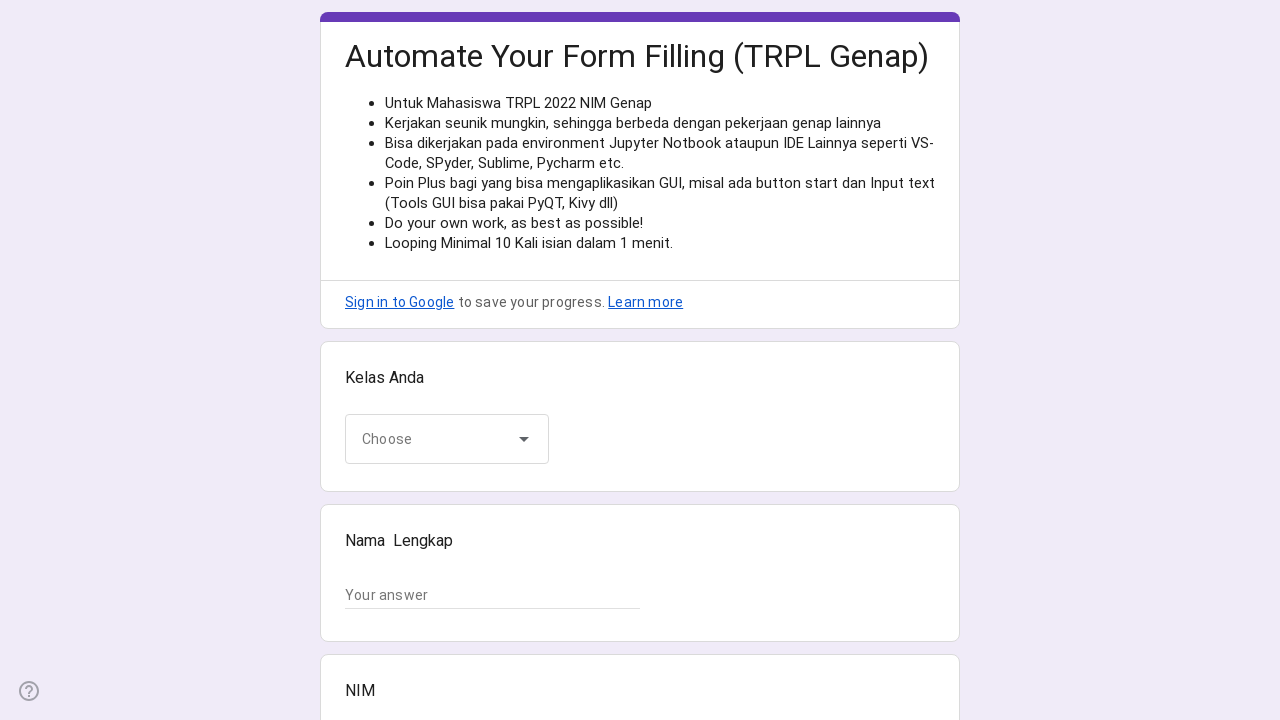

Google Form loaded and grade dropdown selector is visible
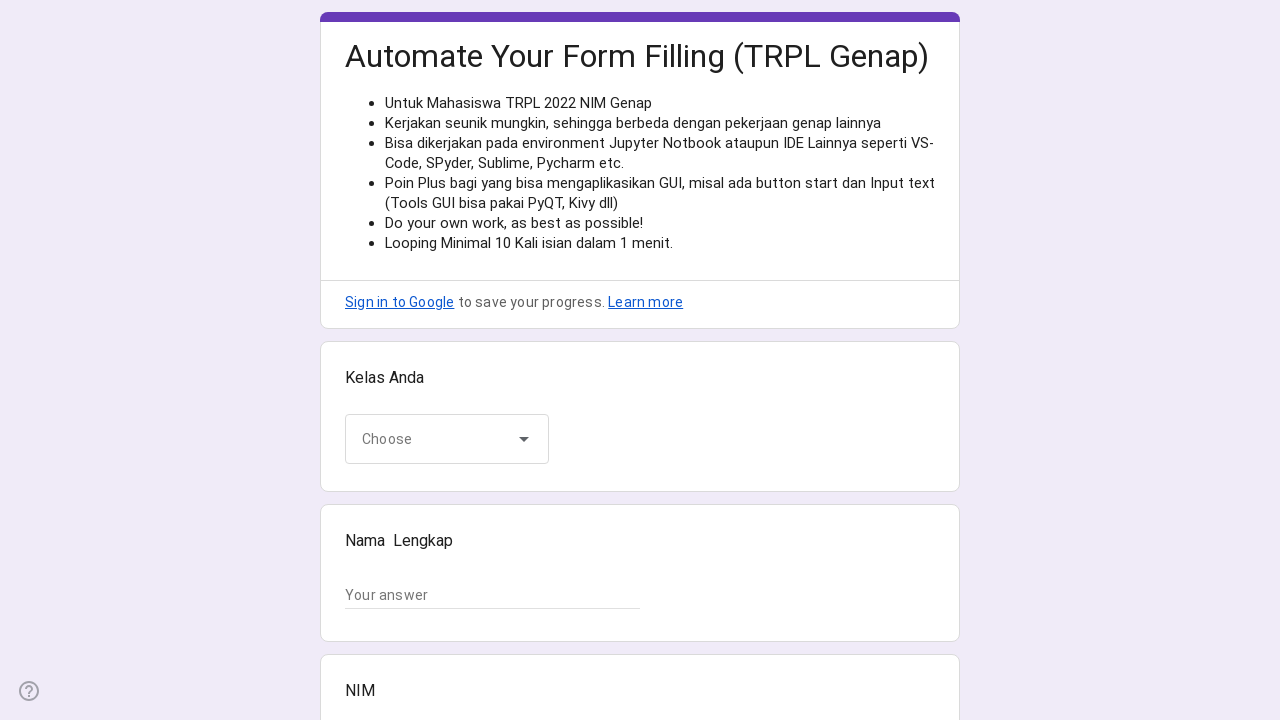

Clicked on grade dropdown menu at (447, 439) on xpath=//*[@id="mG61Hd"]/div[2]/div/div[2]/div[1]/div/div/div[2]/div/div[1]/div[1
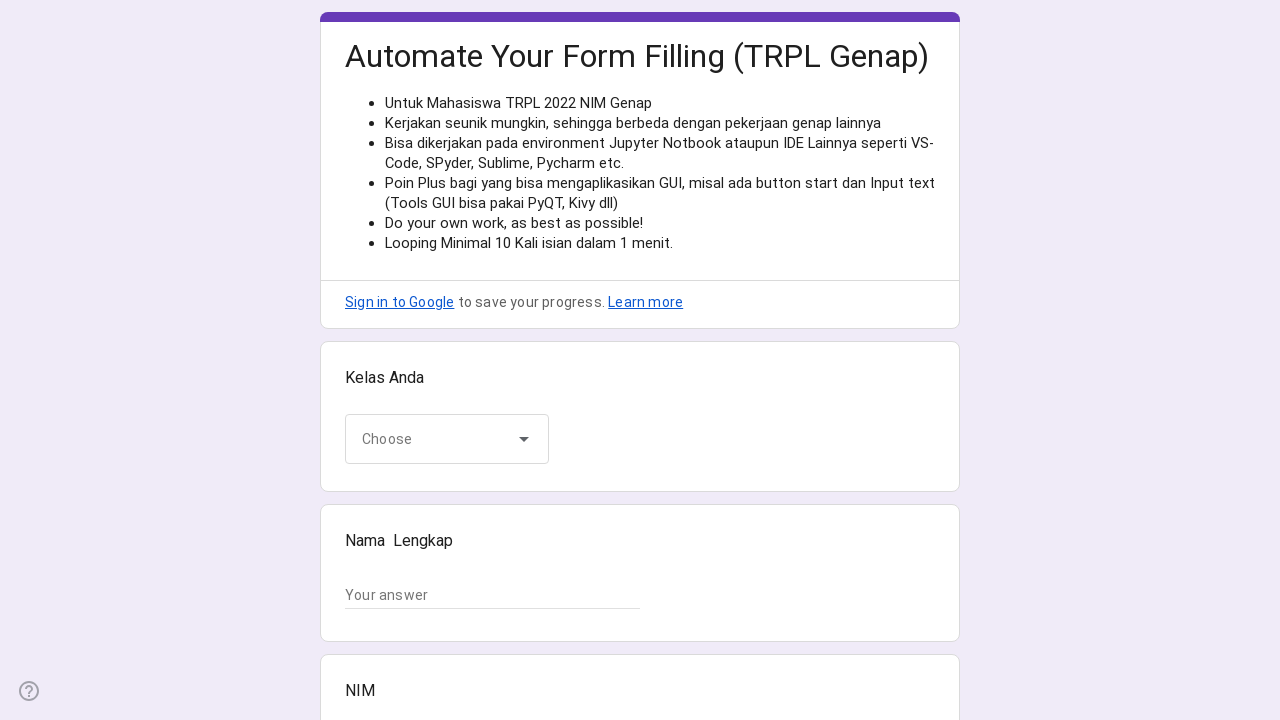

Selected a grade option from dropdown at (443, 520) on xpath=//*[@id="mG61Hd"]/div[2]/div/div[2]/div[1]/div/div/div[2]/div/div[2]/div[3
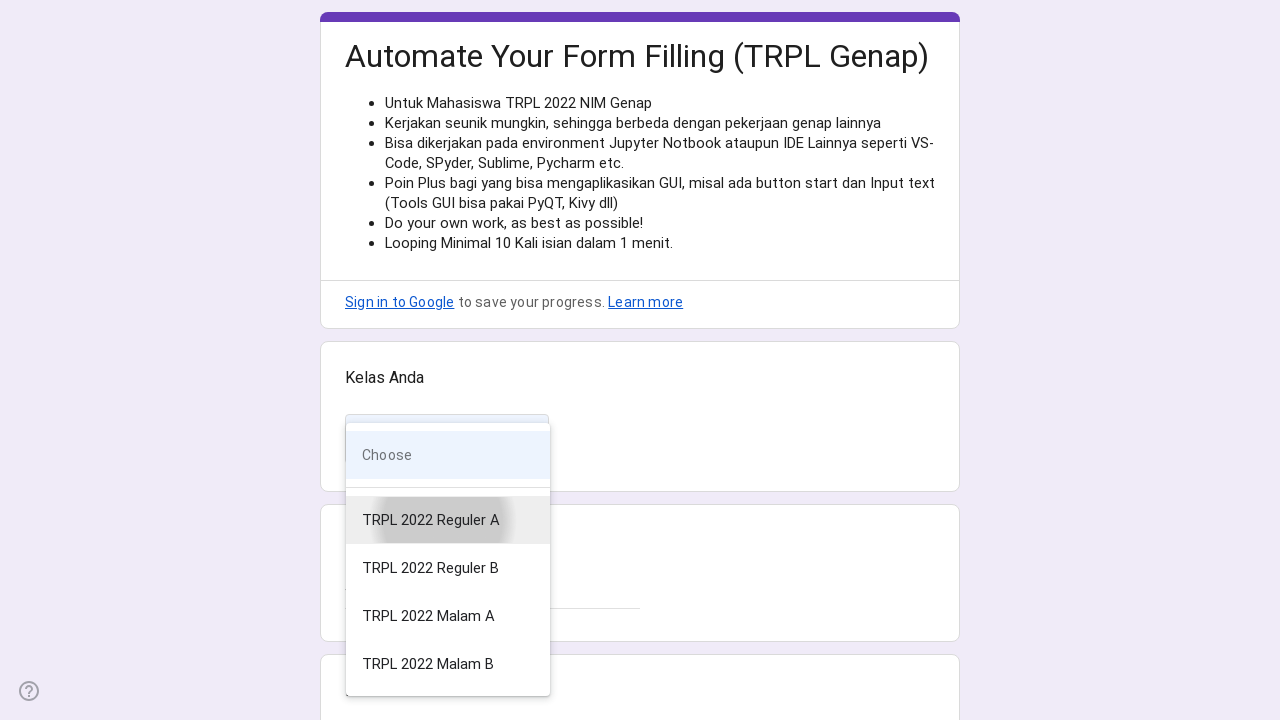

Filled name field with 'Galih Tri Risky Andiko' on //*[@id="mG61Hd"]/div[2]/div/div[2]/div[2]/div/div/div[2]/div/div[1]/div/div[1]/
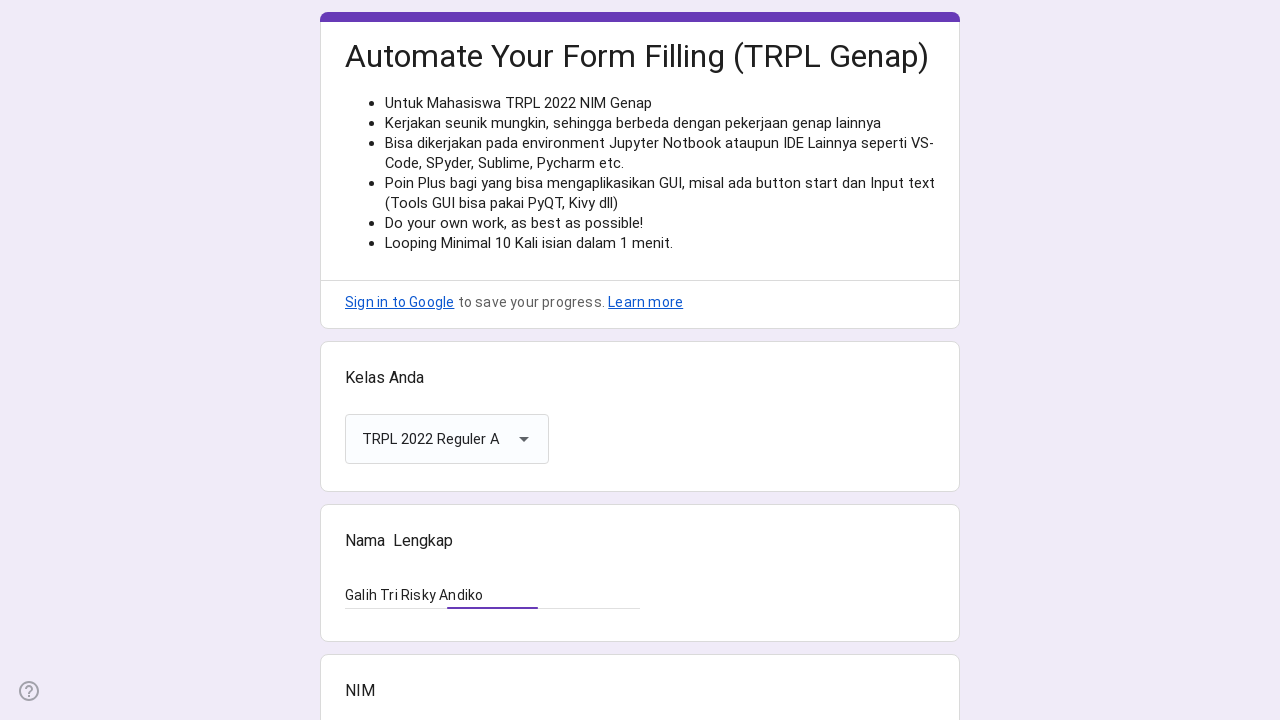

Filled student ID field with '4342201010' on //*[@id="mG61Hd"]/div[2]/div/div[2]/div[3]/div/div/div[2]/div/div[1]/div/div[1]/
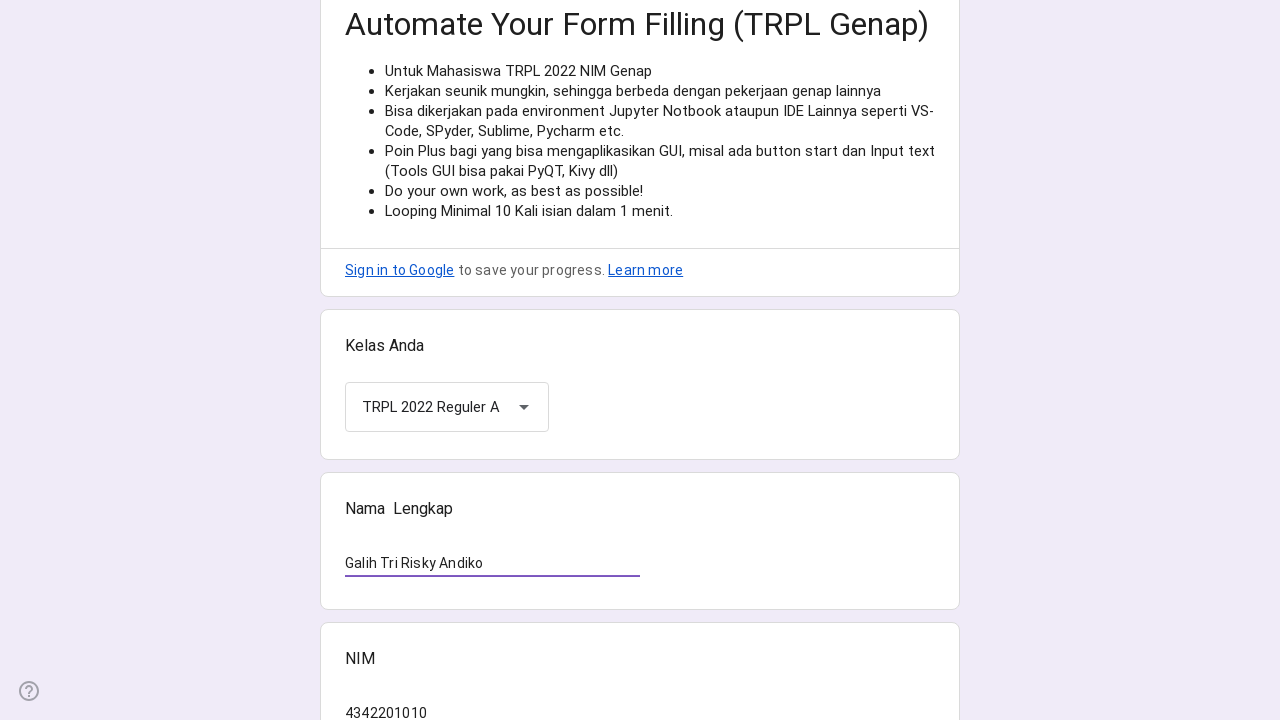

Selected 5-star rating for score at (711, 449) on xpath=//*[@id="mG61Hd"]/div[2]/div/div[2]/div[4]/div/div/div[2]/div[1]/span/div/
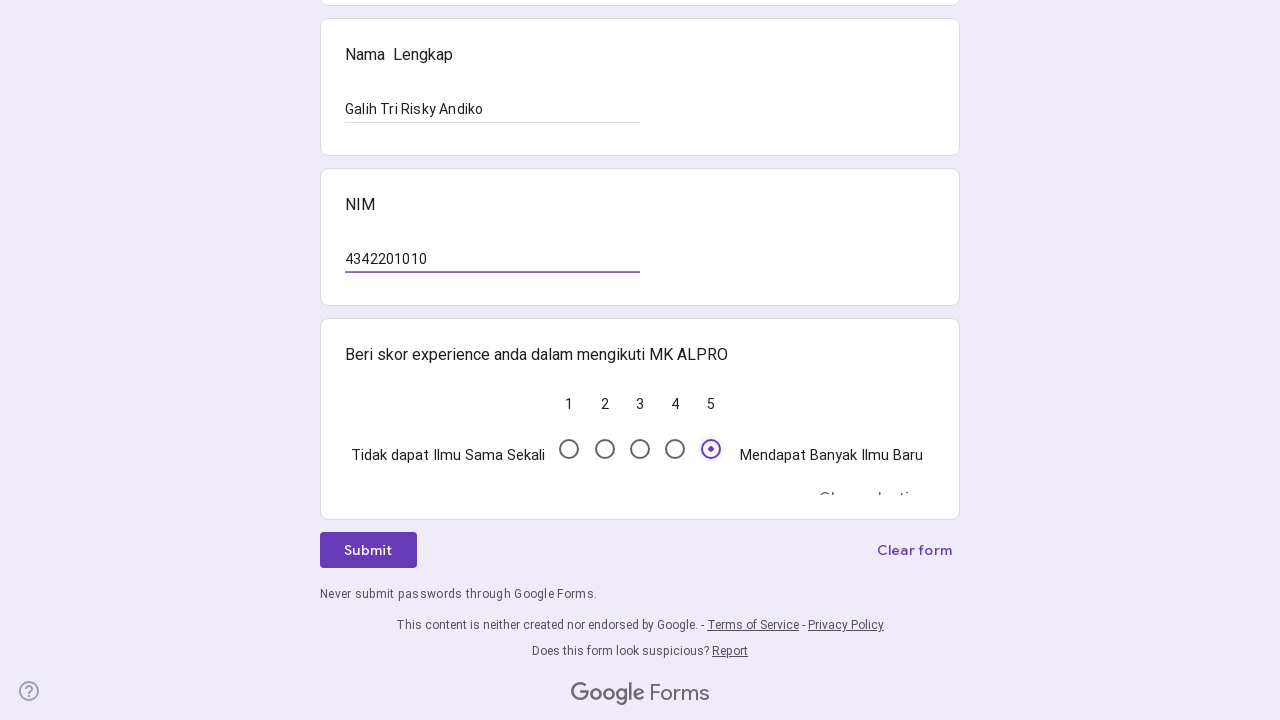

Clicked submit button to submit the form at (368, 570) on xpath=//*[@id="mG61Hd"]/div[2]/div/div[3]/div[1]/div[1]/div
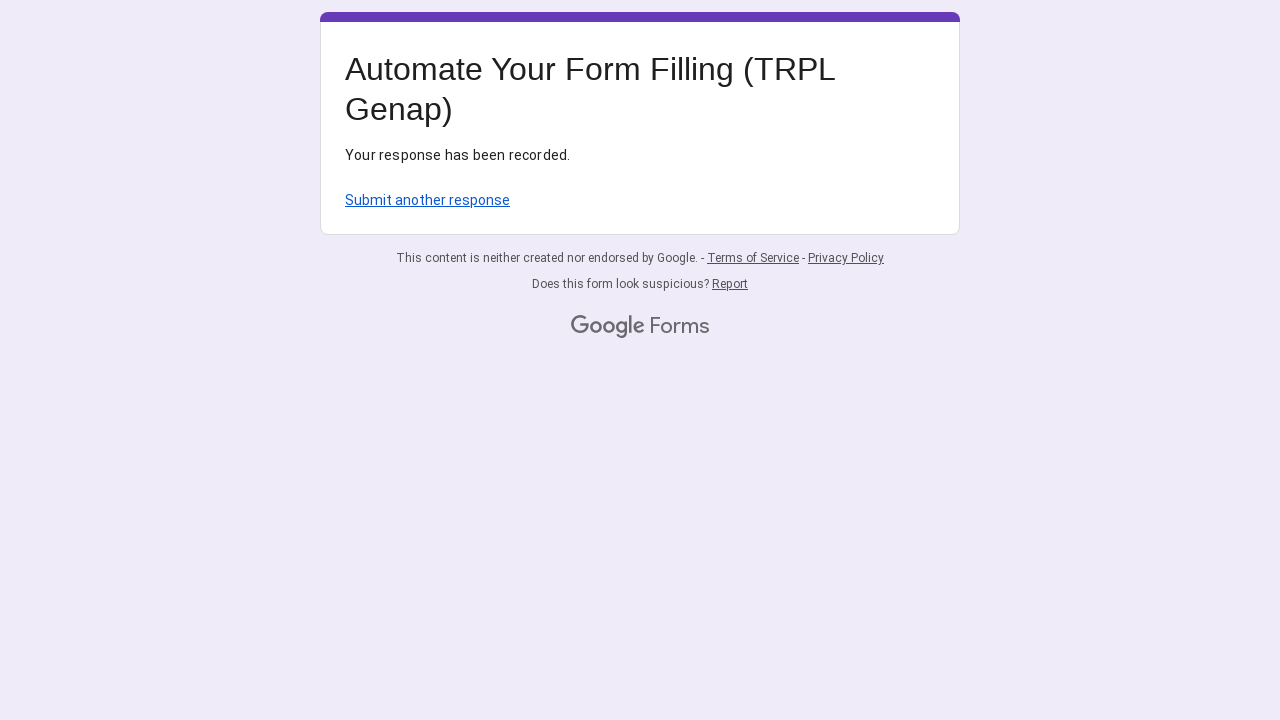

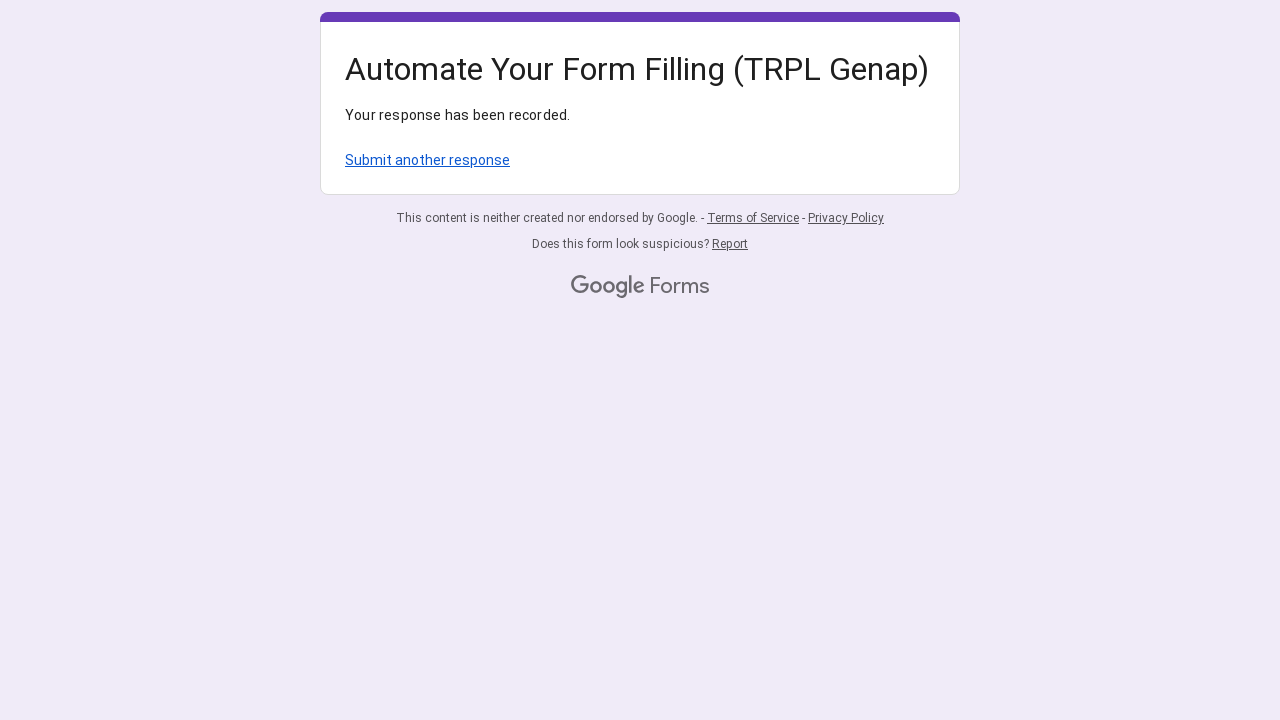